Tests JavaScript alert handling by clicking a button to trigger an alert, accepting it, and verifying the result message is displayed on the page.

Starting URL: http://the-internet.herokuapp.com/javascript_alerts

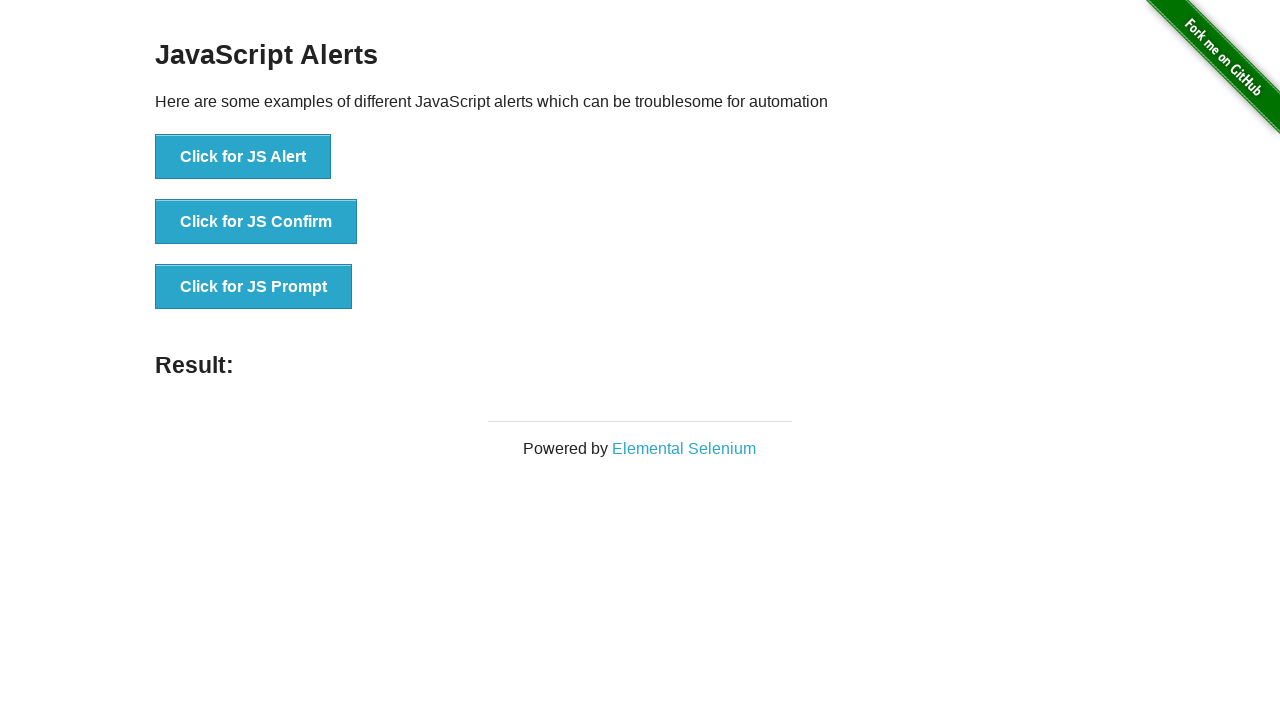

Clicked the first button to trigger JavaScript alert at (243, 157) on ul > li:nth-child(1) > button
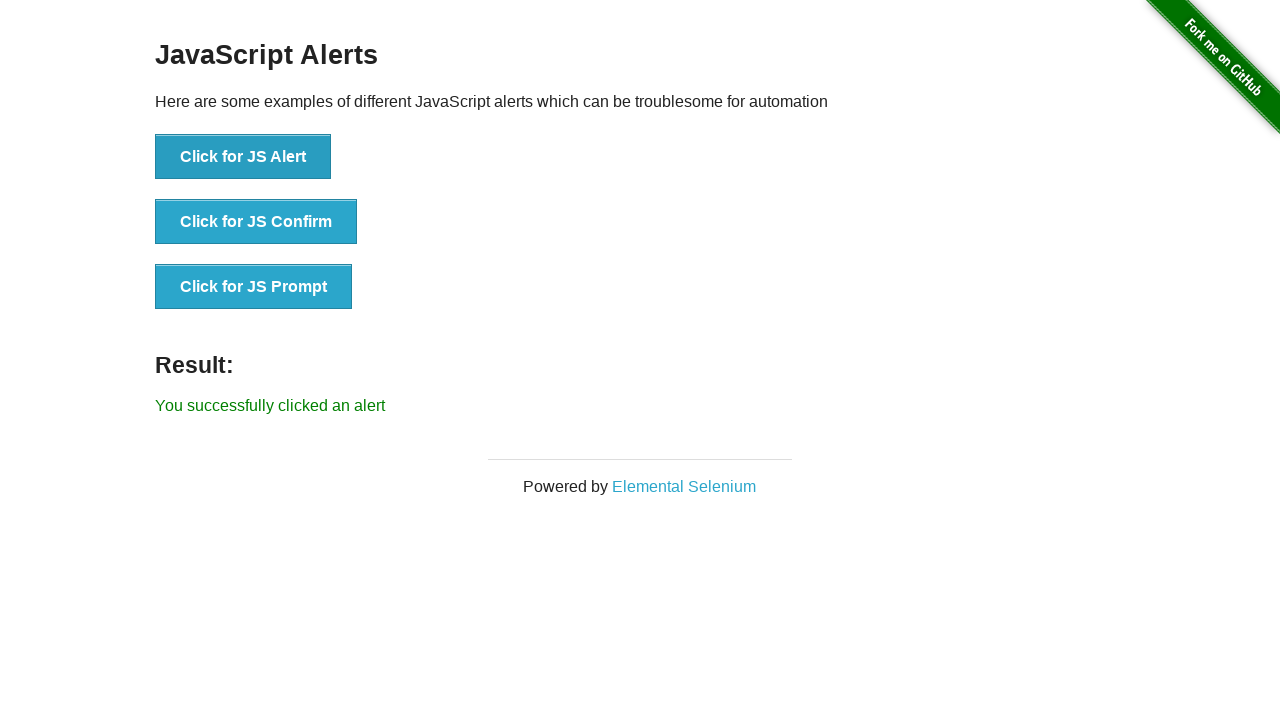

Set up dialog handler to accept alerts
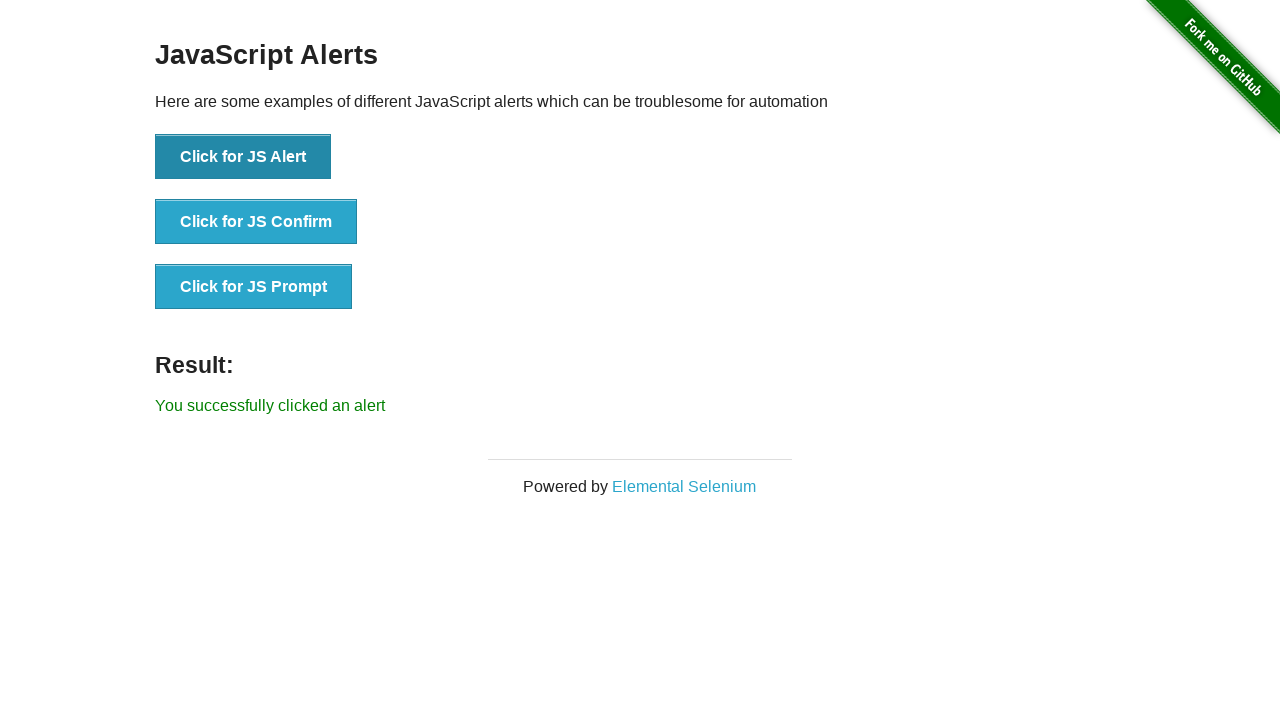

Clicked button again to trigger alert with handler active at (243, 157) on ul > li:nth-child(1) > button
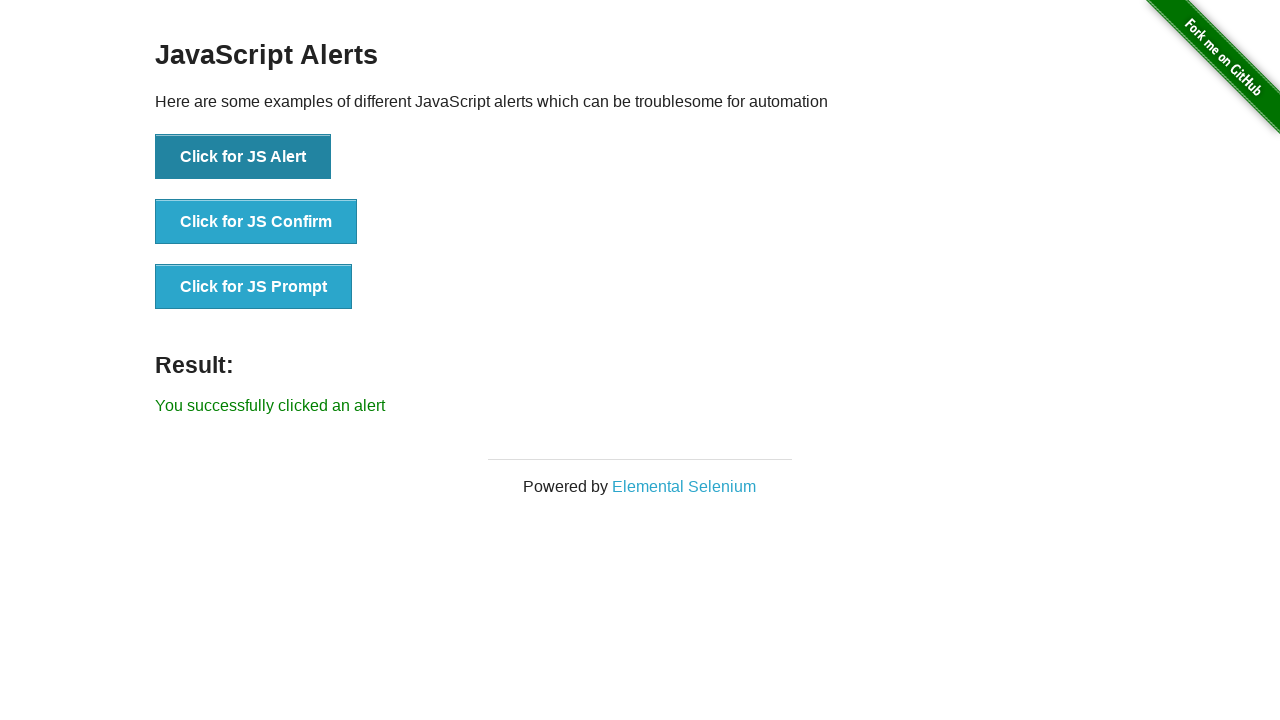

Result message element loaded
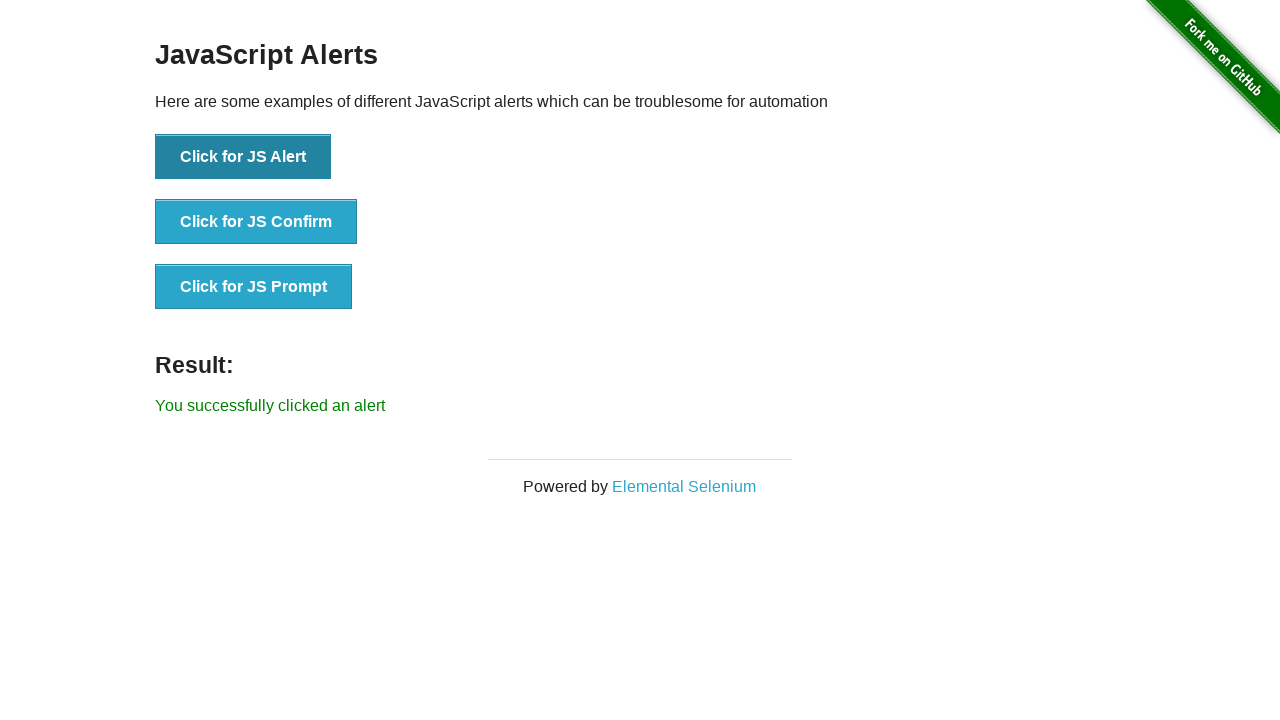

Retrieved result message text
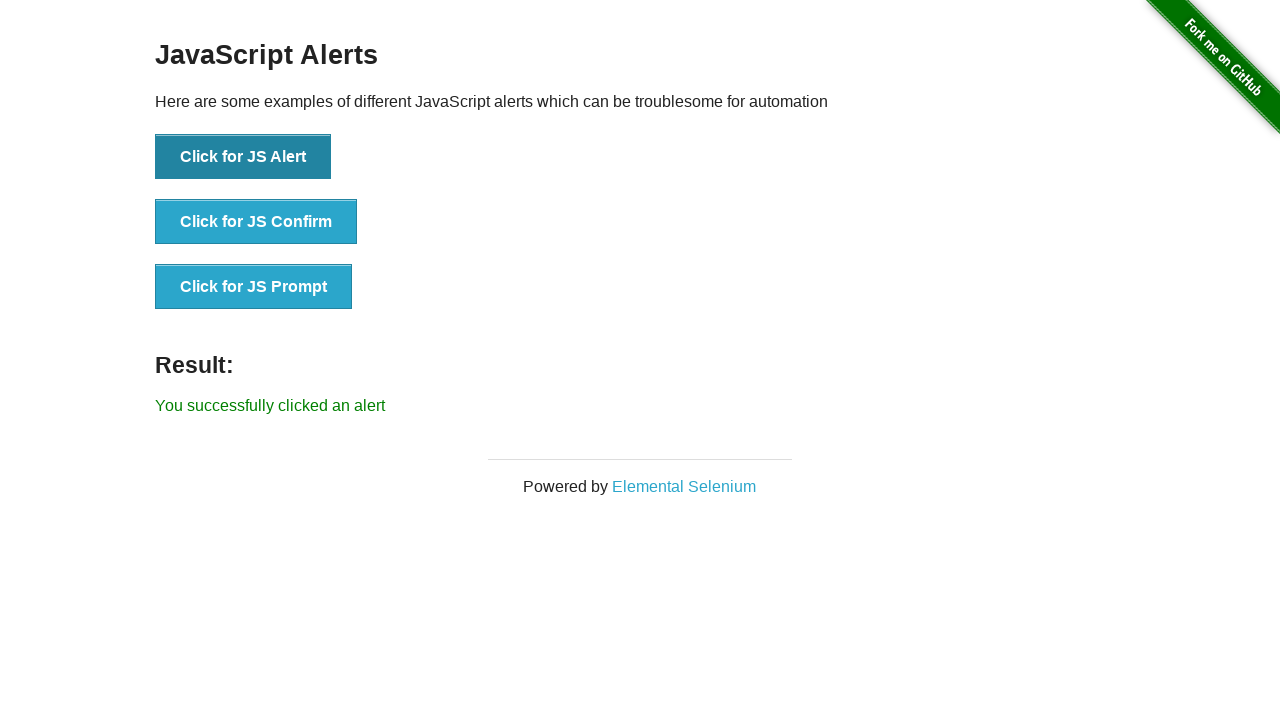

Verified result message equals 'You successfully clicked an alert'
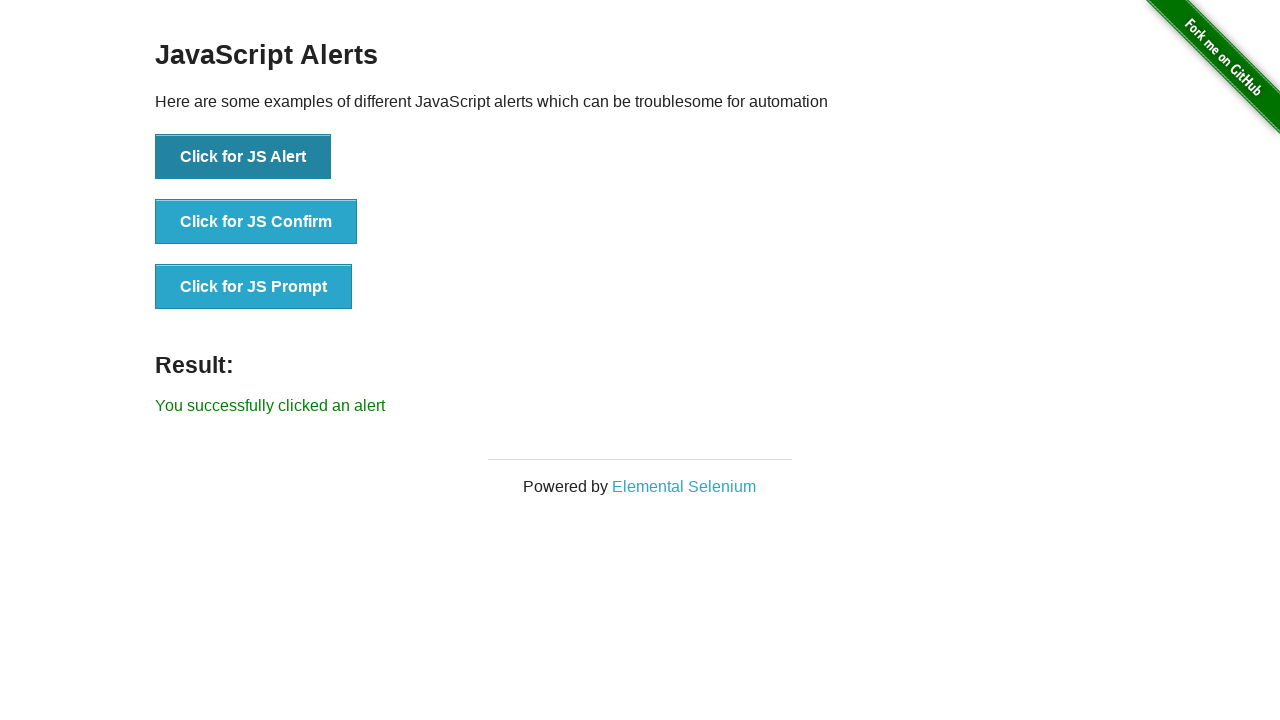

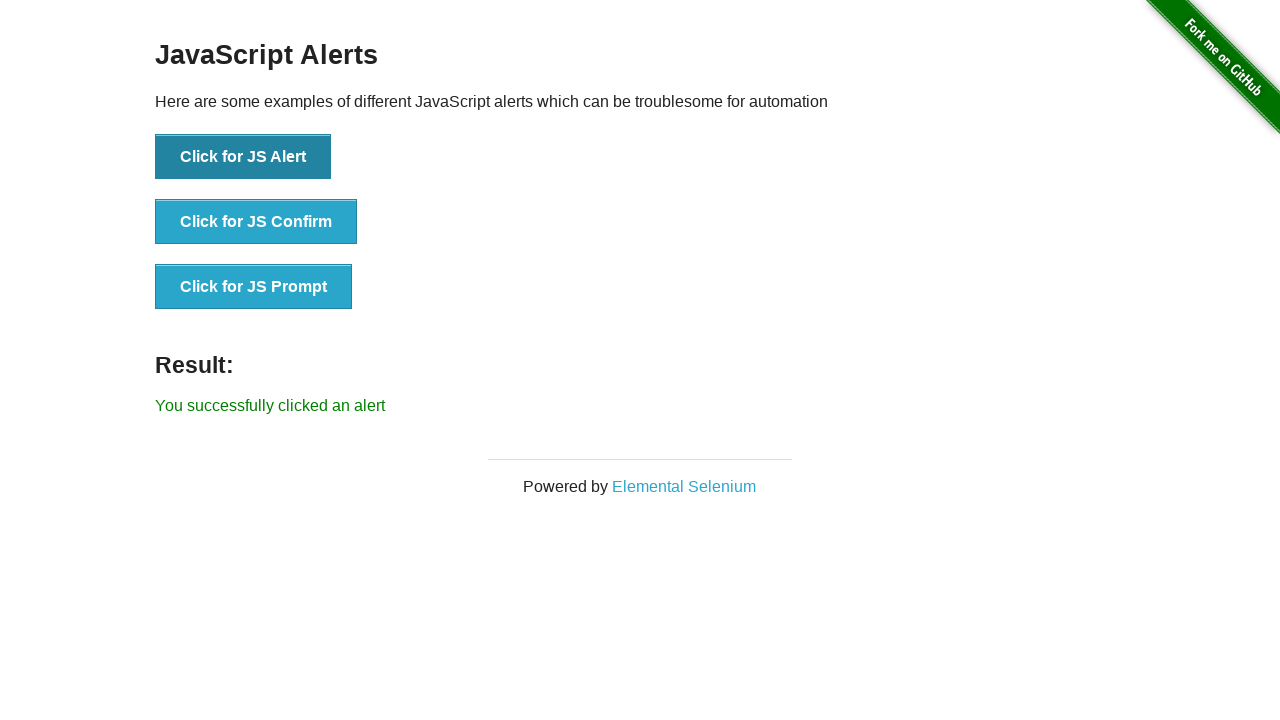